Tests drag and drop functionality by dragging element from column A to column B

Starting URL: http://the-internet.herokuapp.com/drag_and_drop

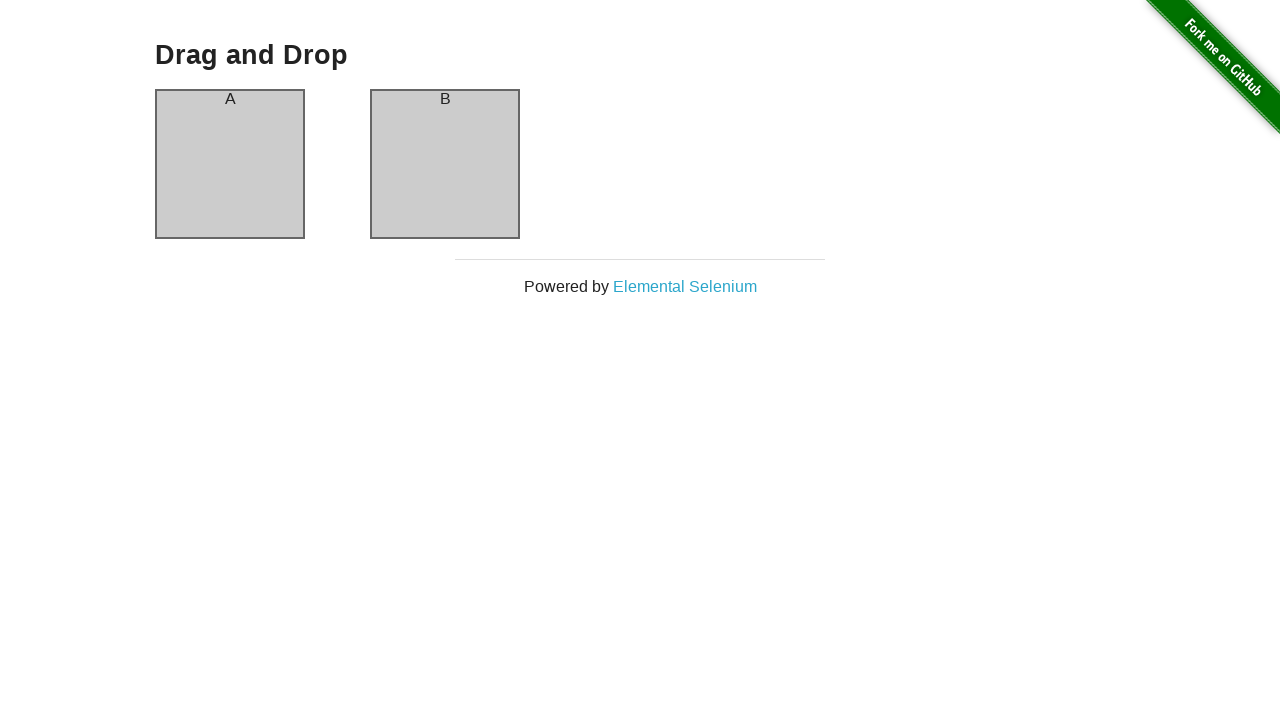

Waited for column A element to be visible
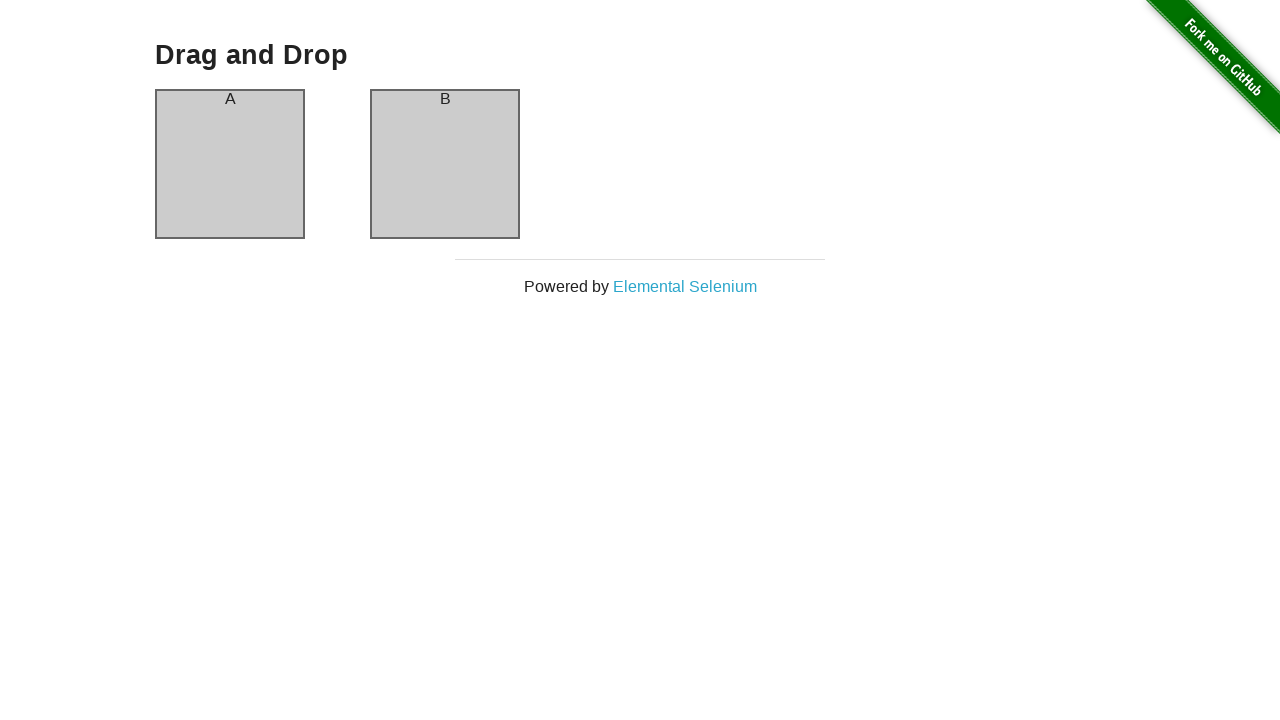

Waited for column B element to be visible
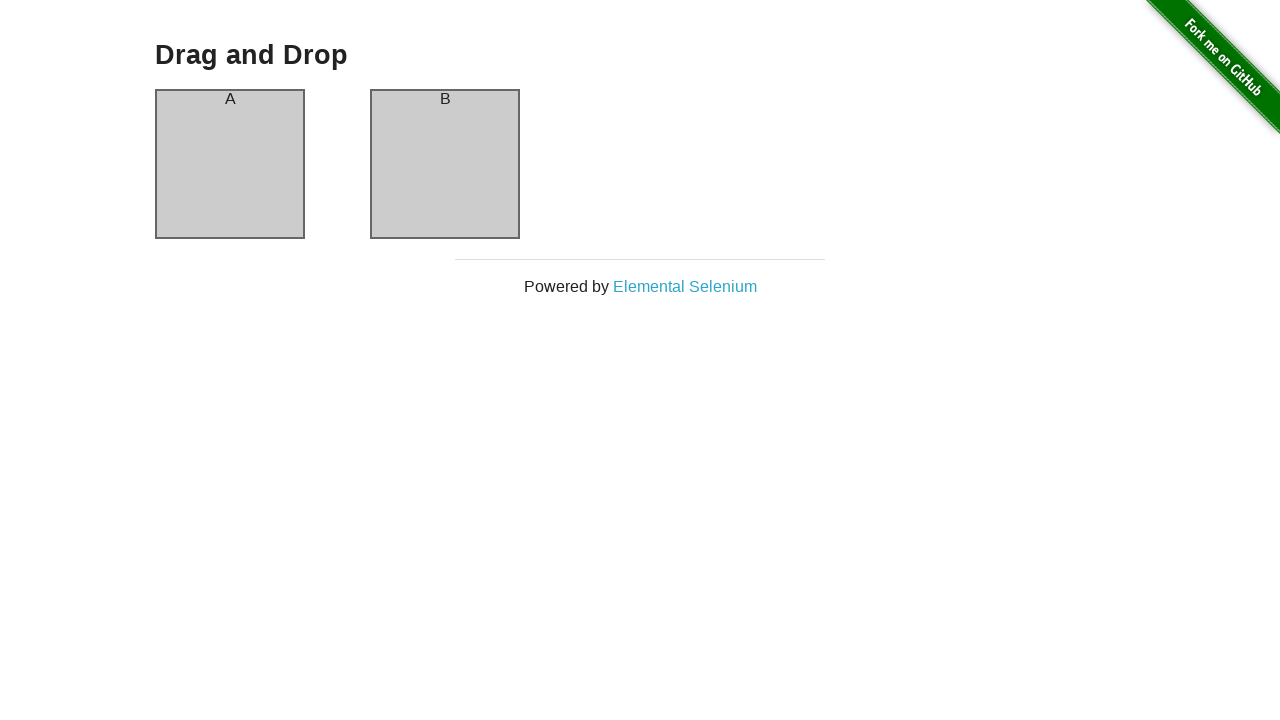

Dragged element from column A to column B at (445, 164)
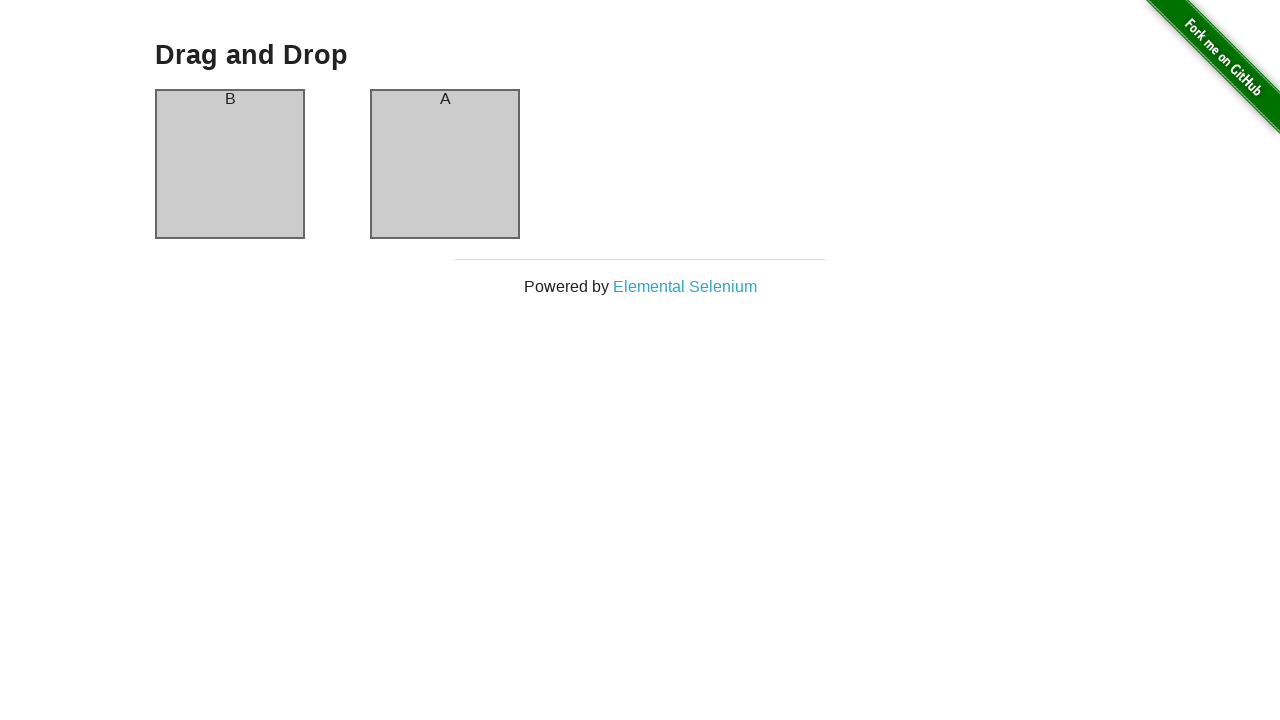

Waited 1 second to observe drag and drop result
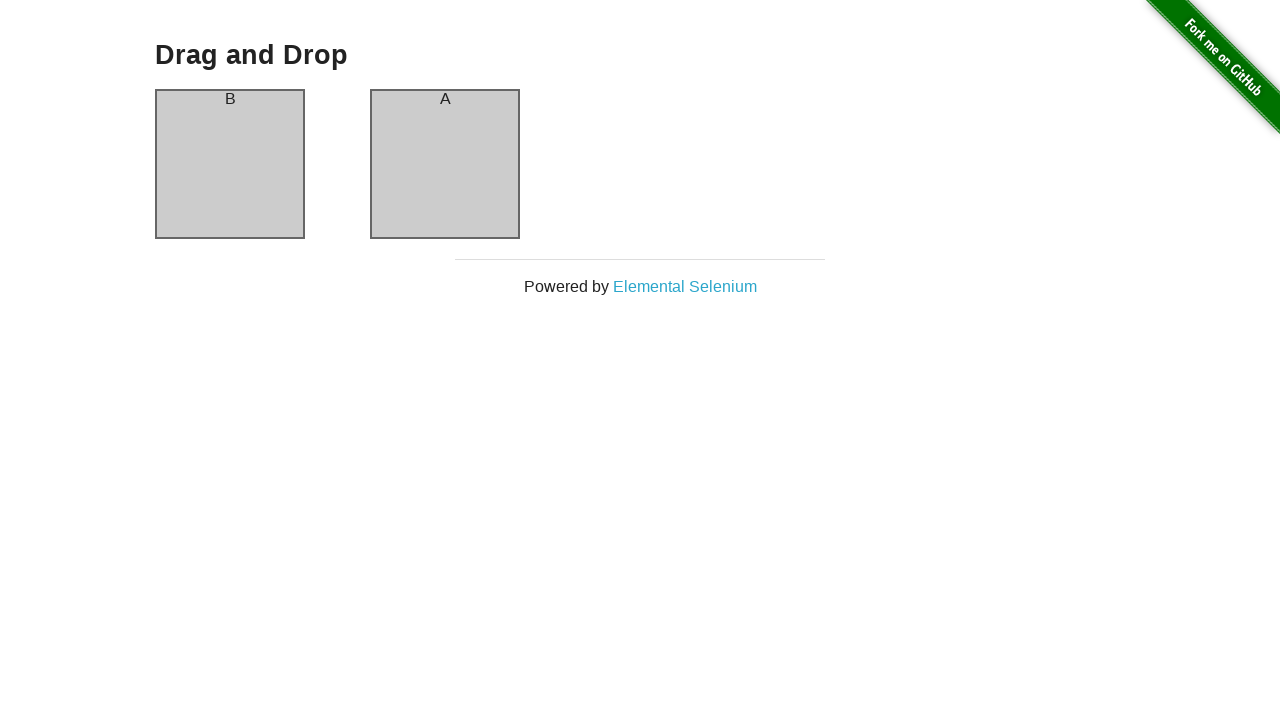

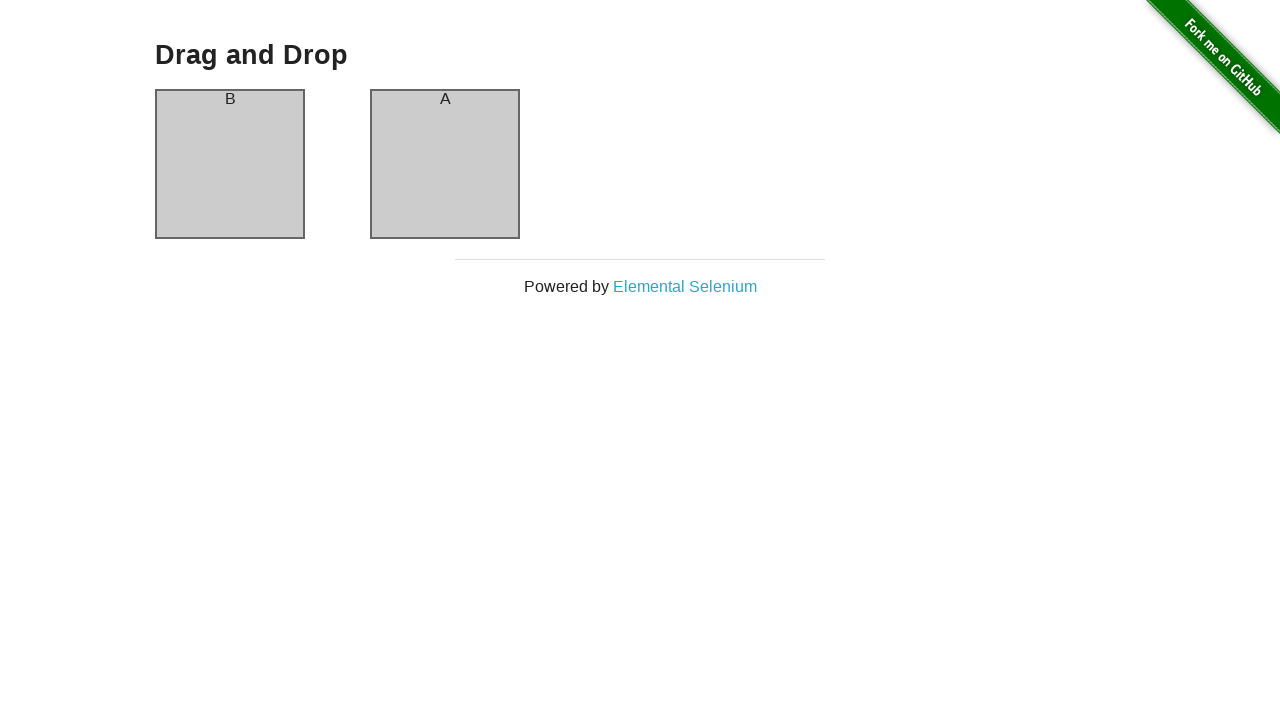